Tests dismissing a JavaScript confirm dialog and verifying the cancel message

Starting URL: https://automationfc.github.io/basic-form/index.html

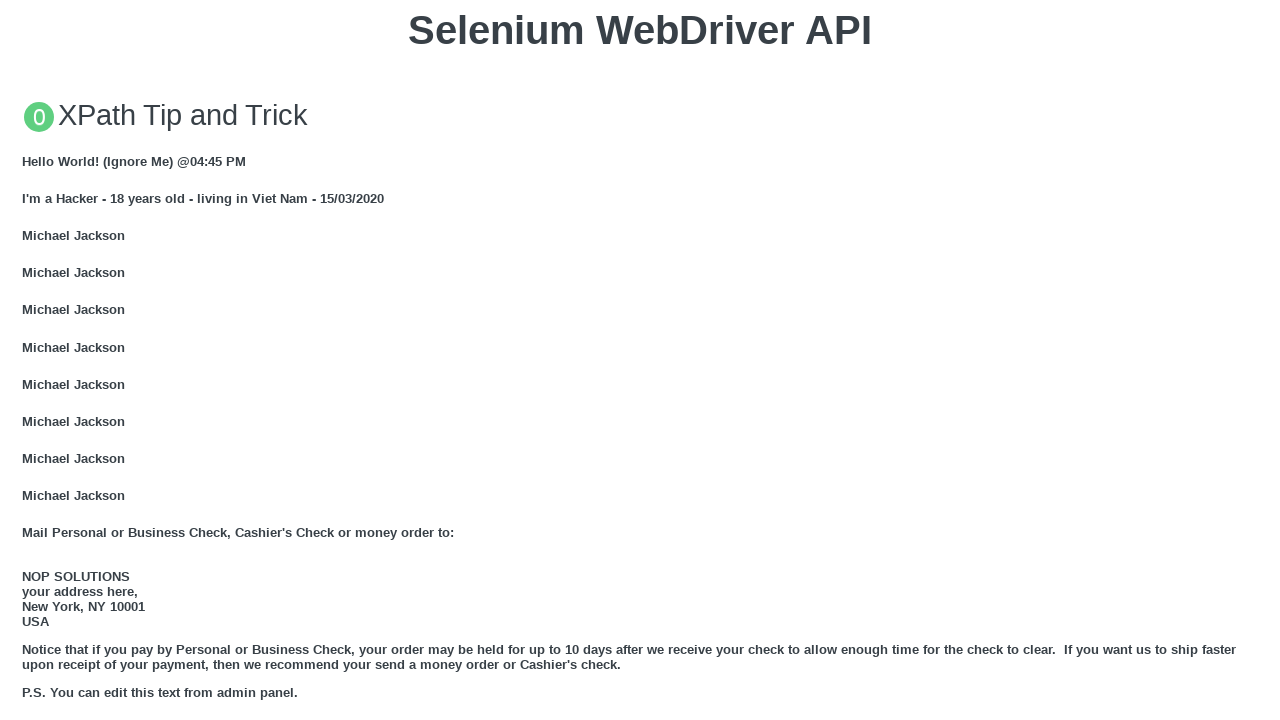

Clicked button to trigger JavaScript confirm dialog at (640, 360) on xpath=//button[text()='Click for JS Confirm']
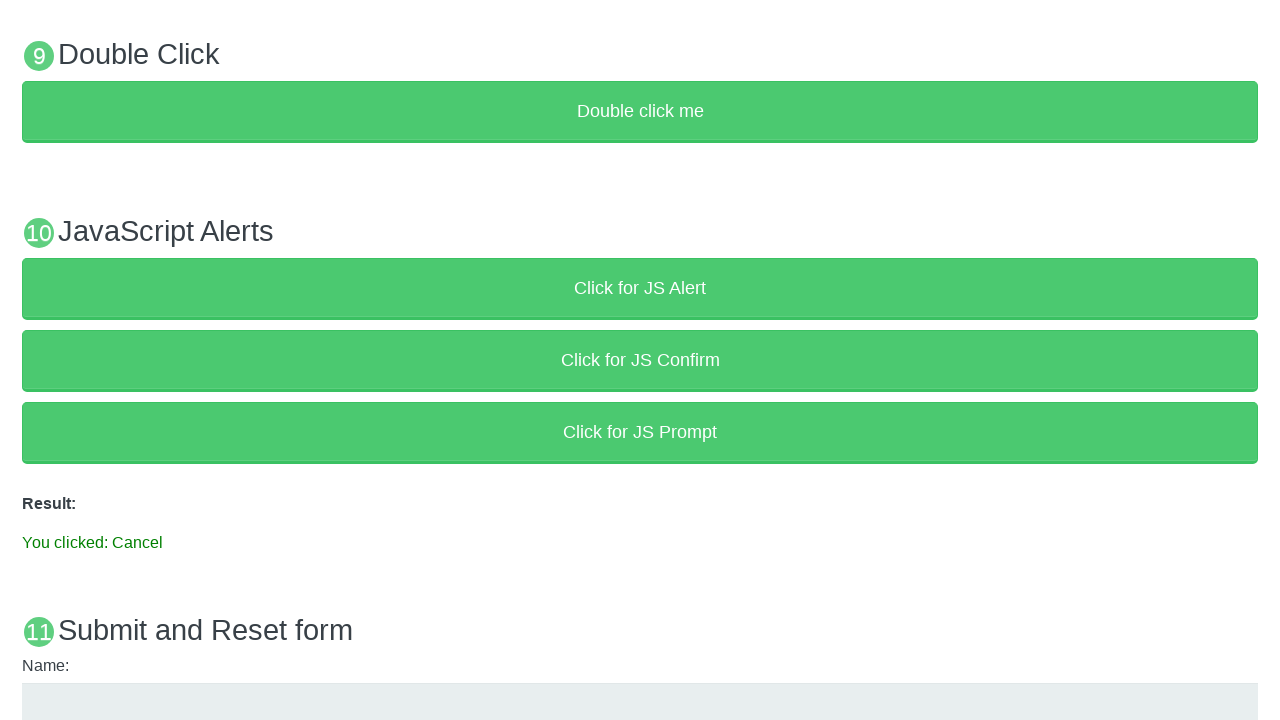

Set up dialog handler to dismiss the confirm dialog
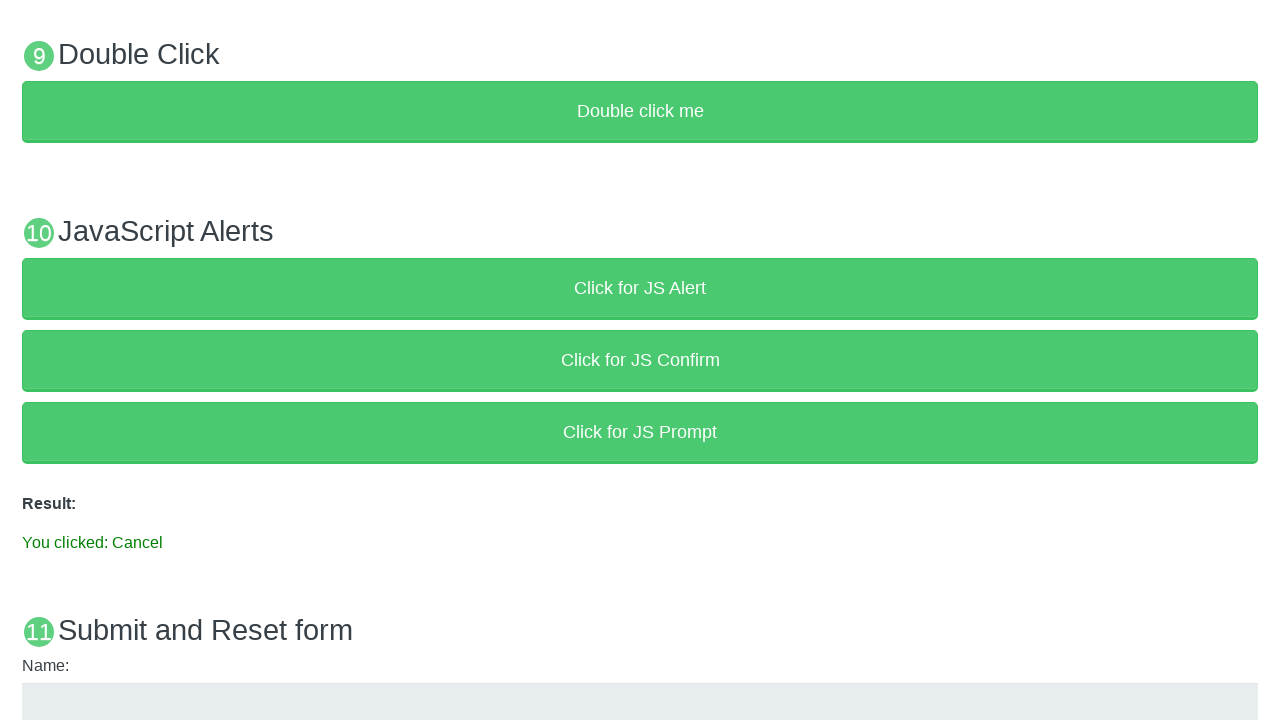

Verified cancel message is displayed after dismissing confirm dialog
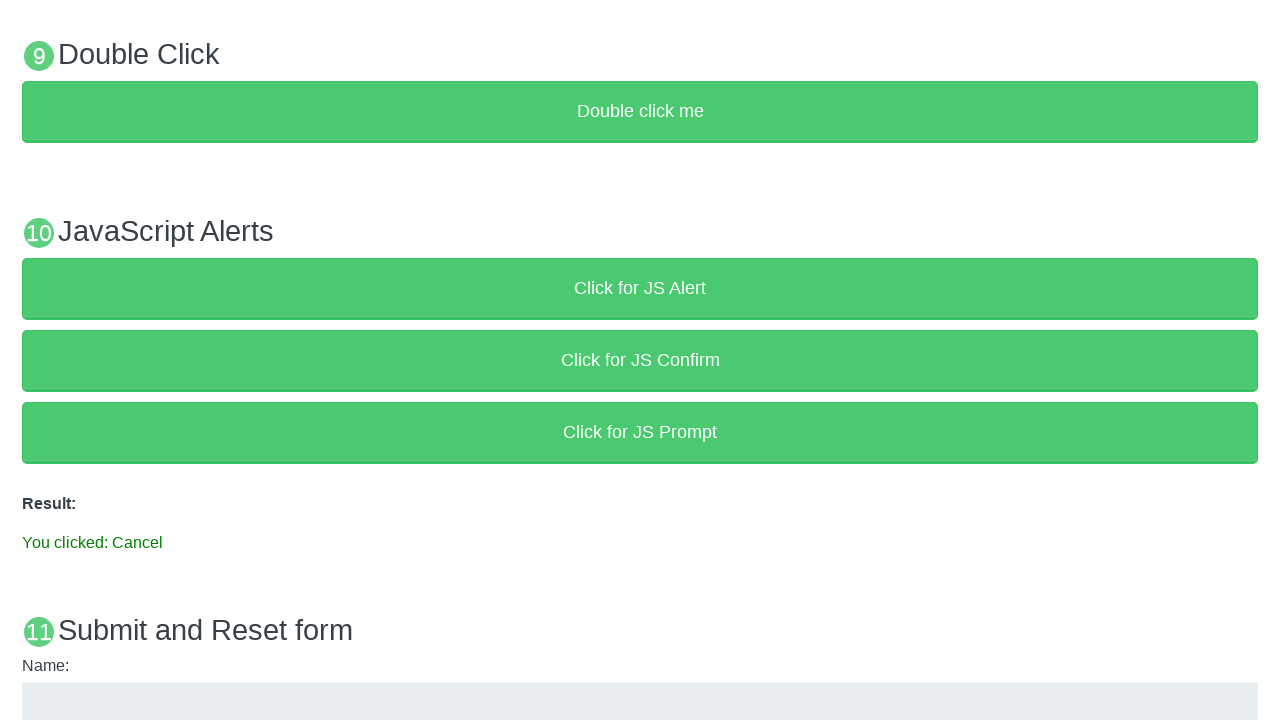

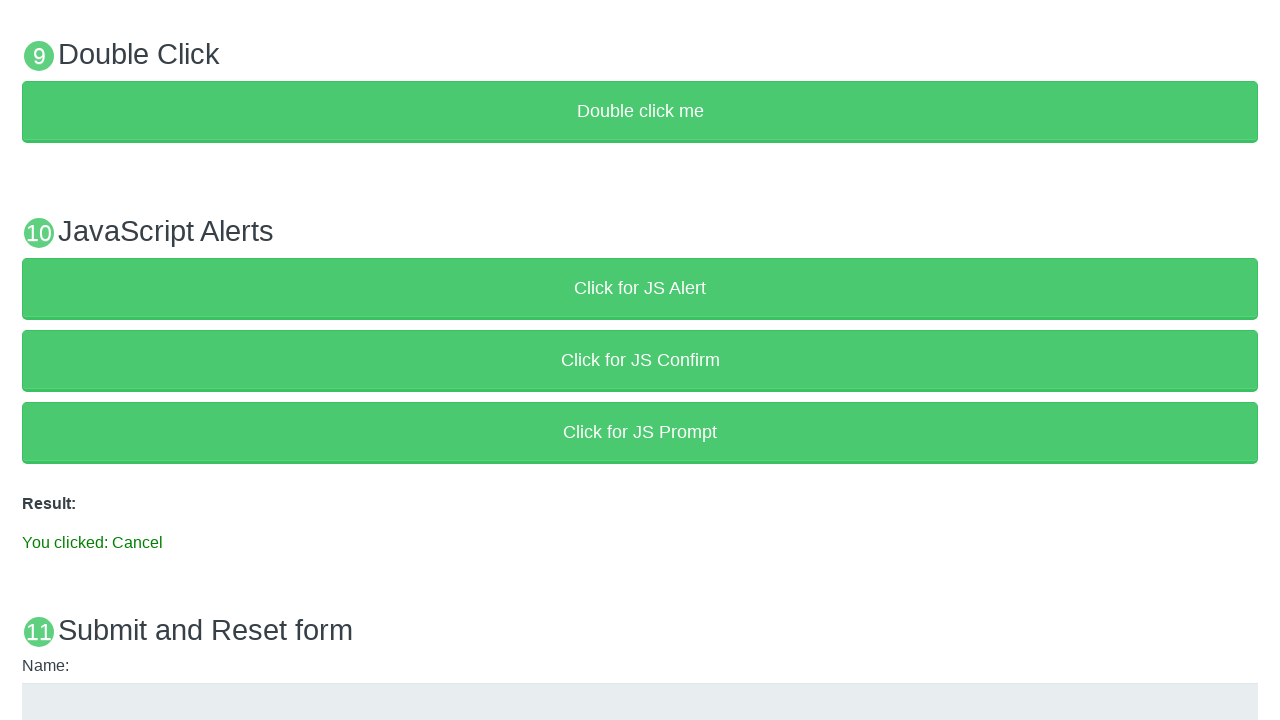